Tests a mathematical calculation form by extracting two numbers, calculating their sum, and selecting the result from a dropdown menu

Starting URL: http://suninjuly.github.io/selects1.html

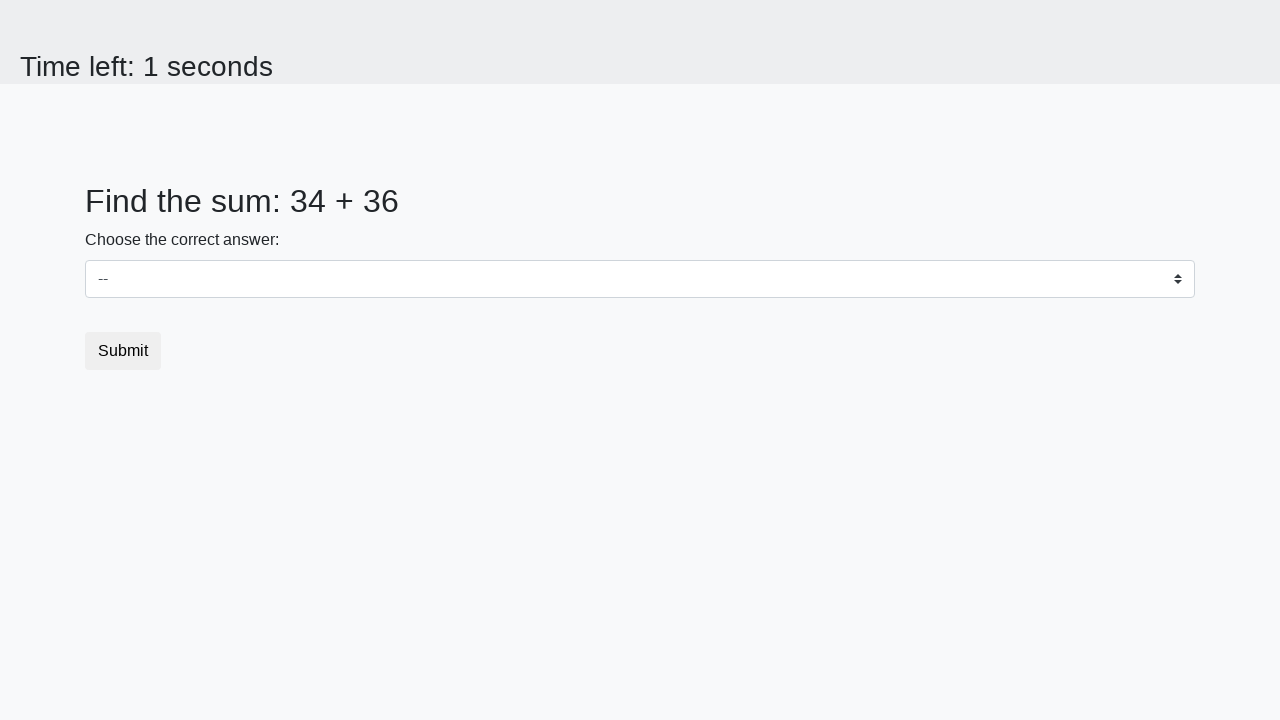

Located first number element (#num1)
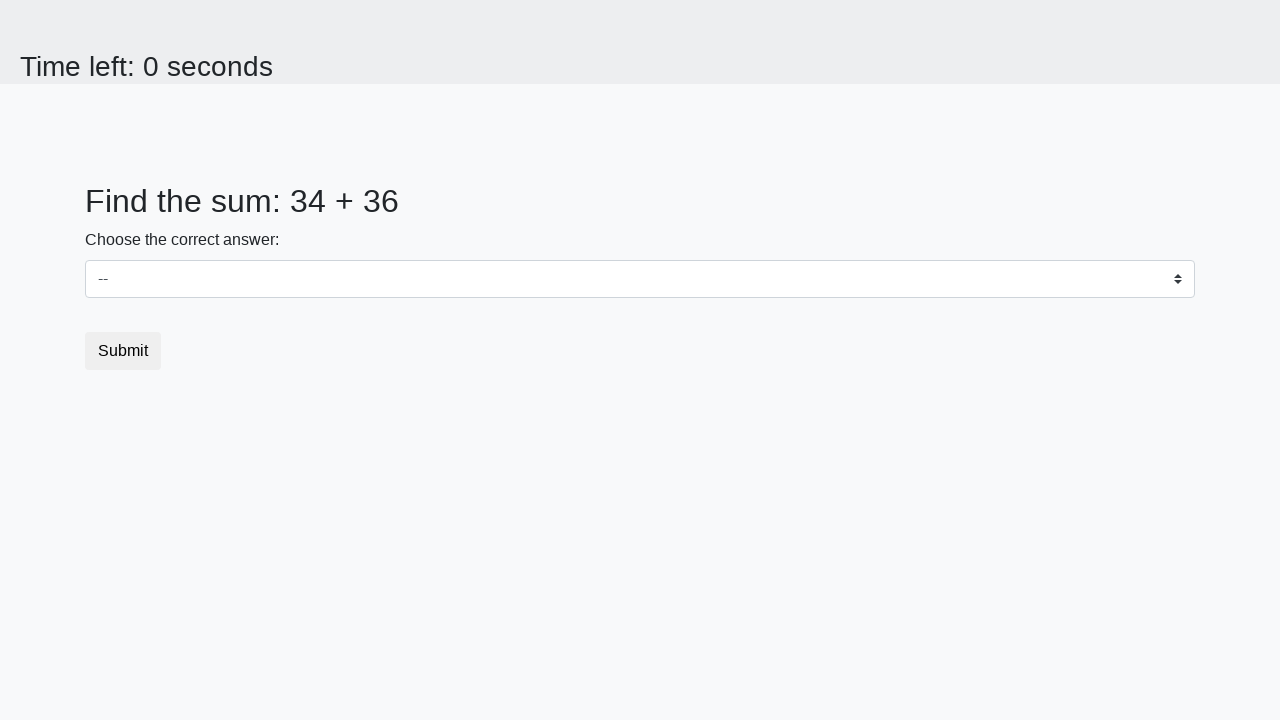

Located second number element (#num2)
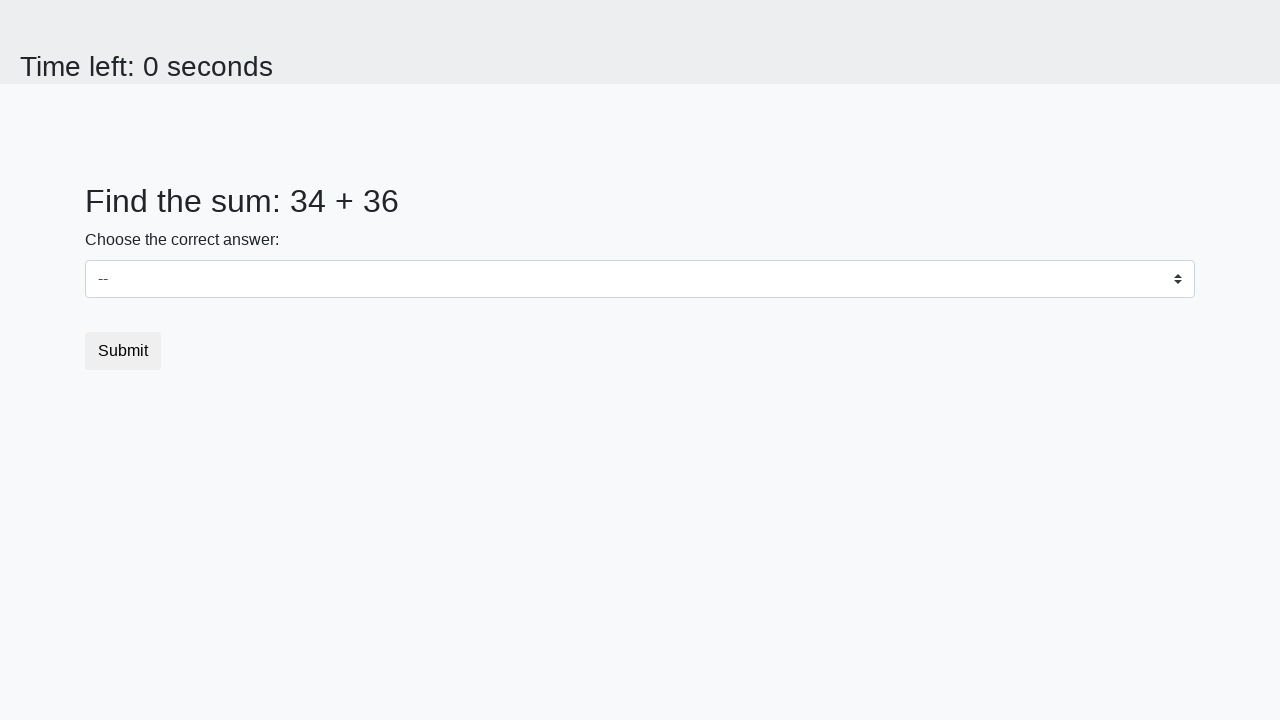

Extracted first number: 34
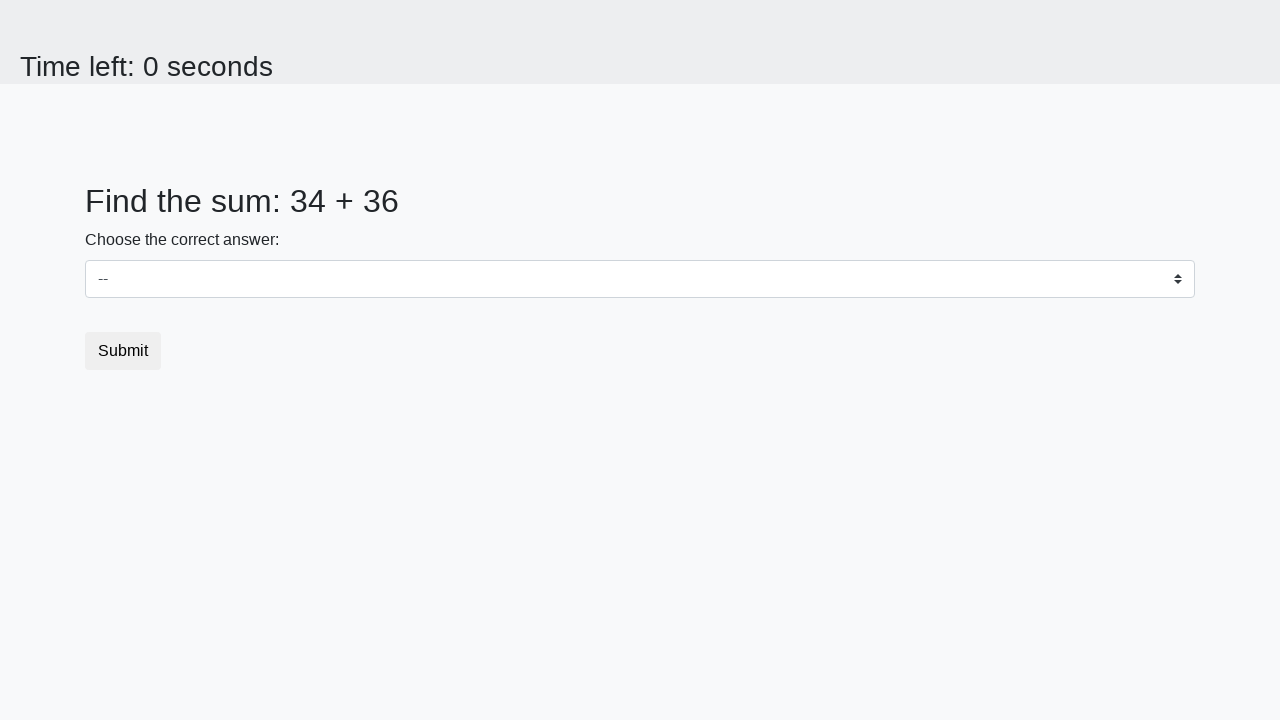

Extracted second number: 36
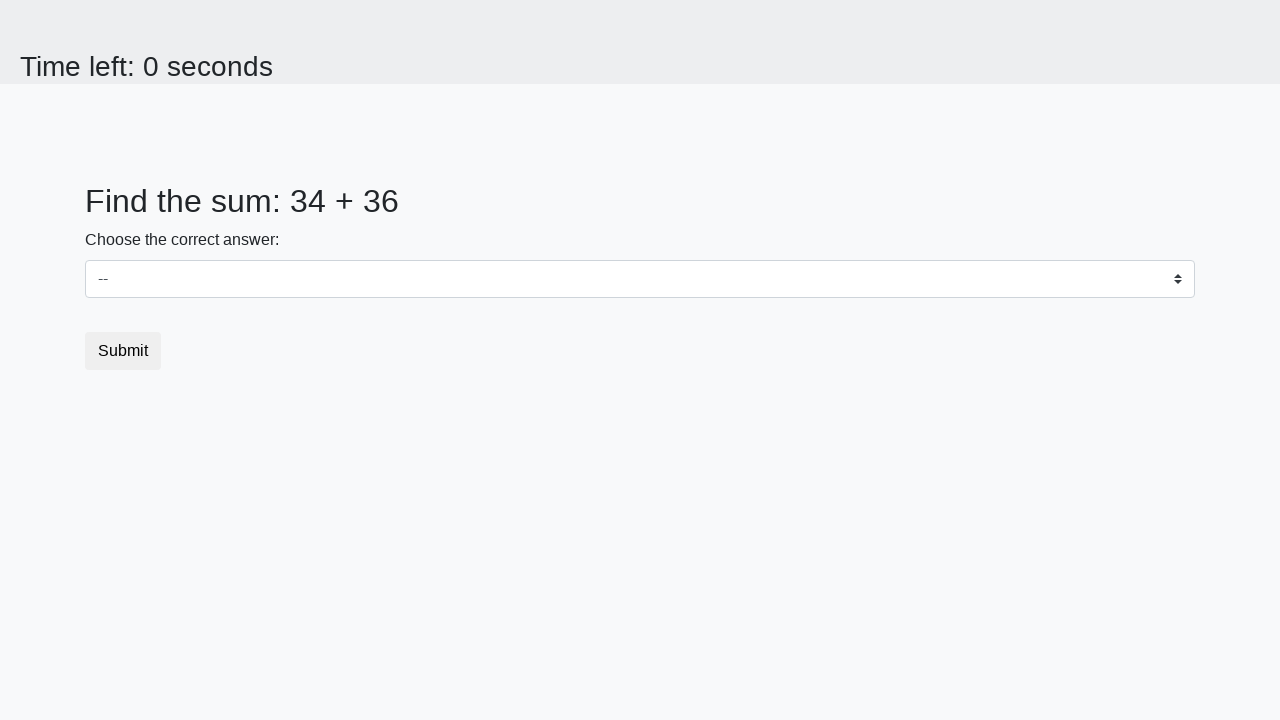

Calculated sum: 34 + 36 = 70
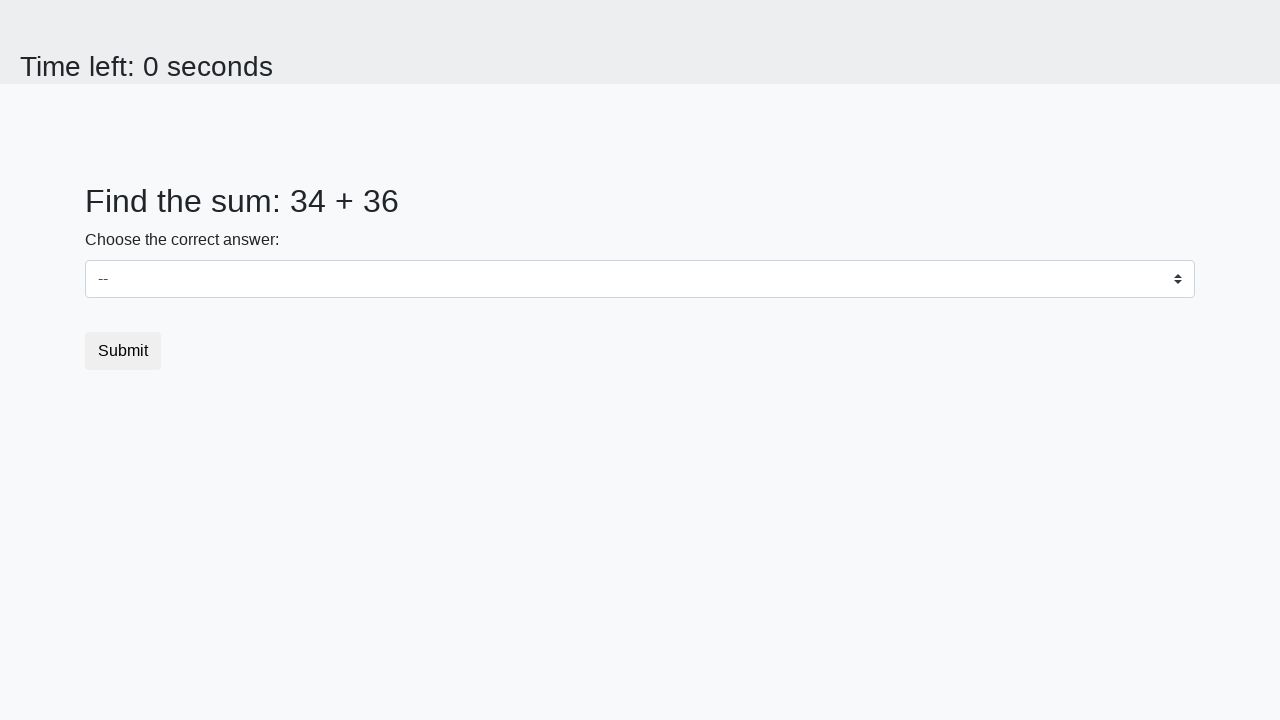

Selected sum value '70' from dropdown on #dropdown
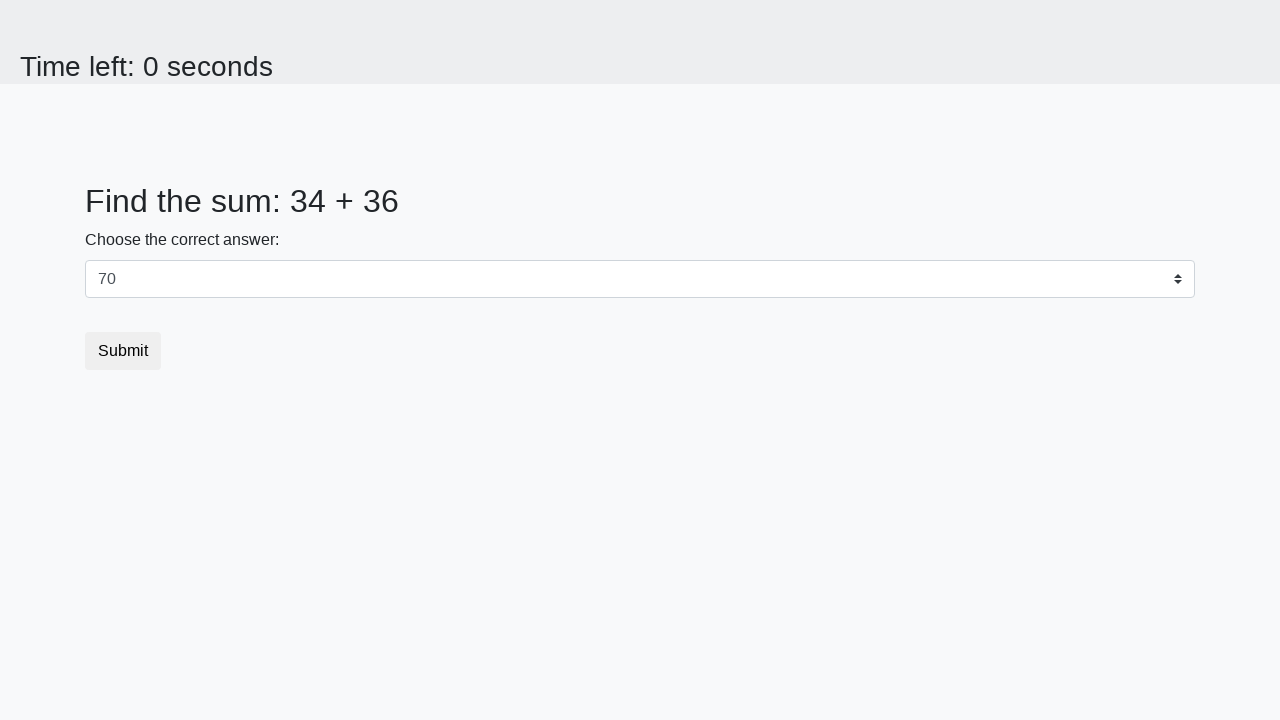

Clicked submit button to complete form at (123, 351) on button
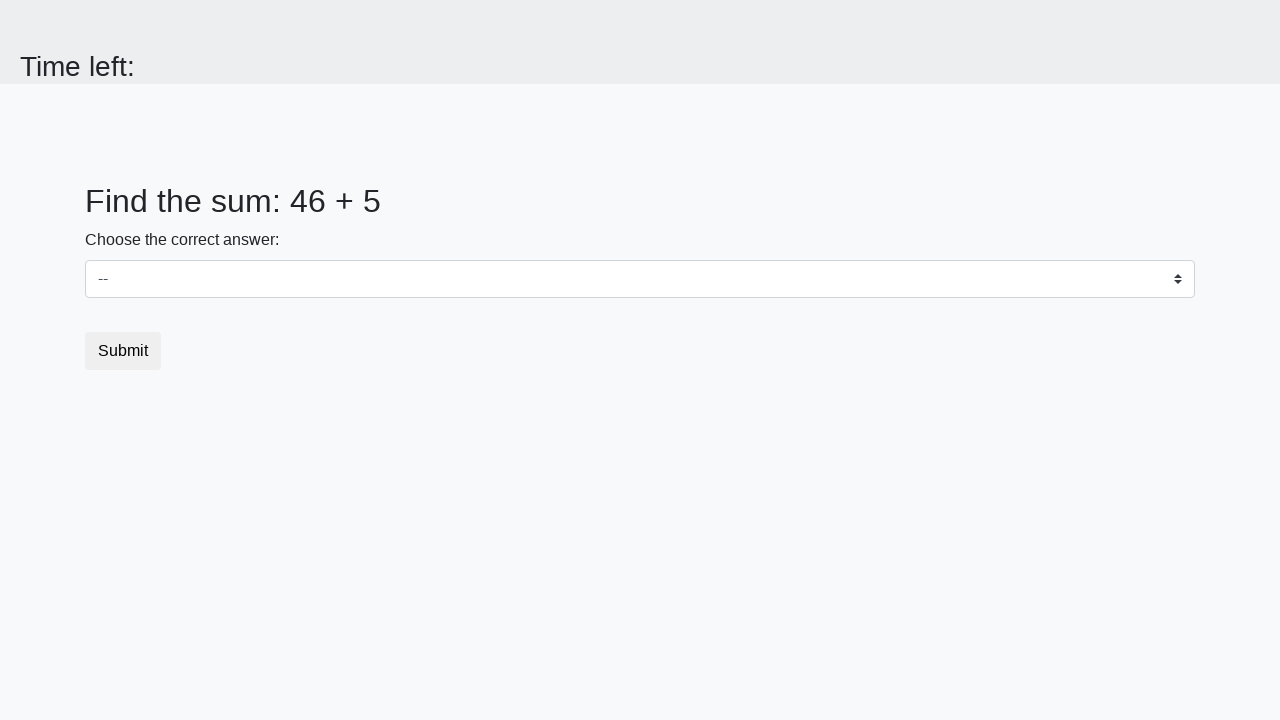

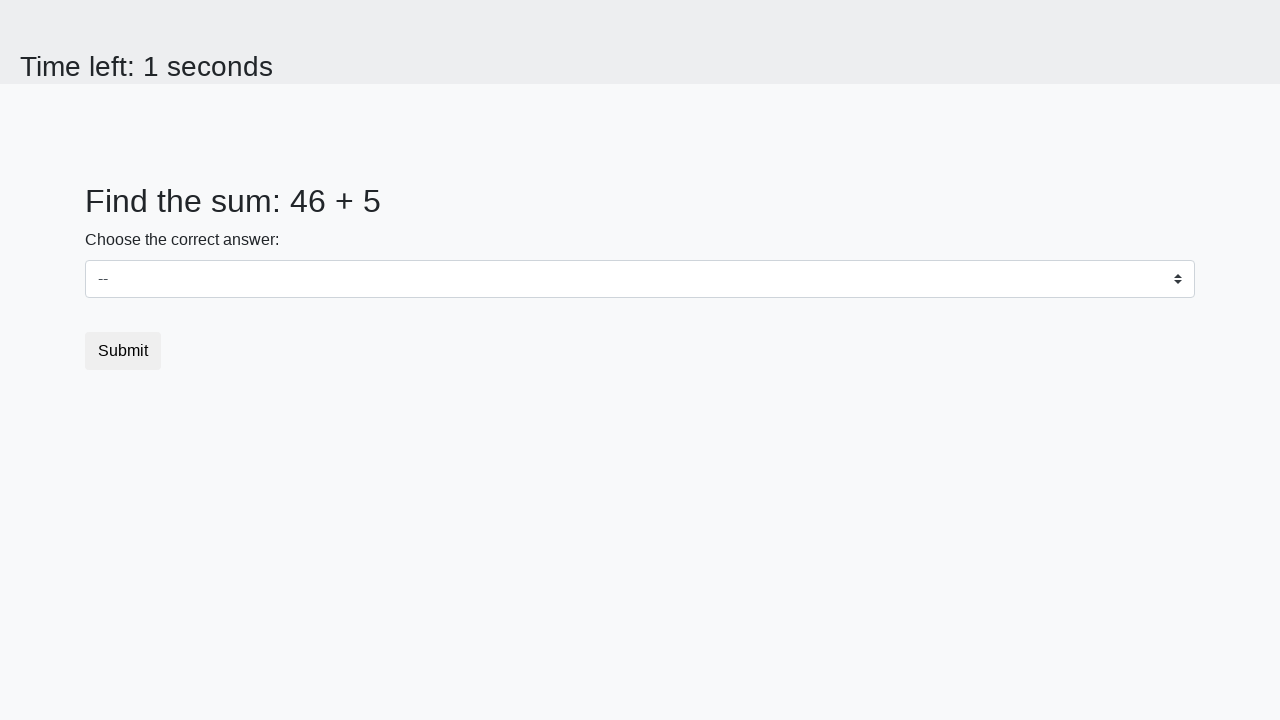